Reads two numbers from page, calculates their sum, selects the result from a dropdown and submits

Starting URL: http://suninjuly.github.io/selects1.html

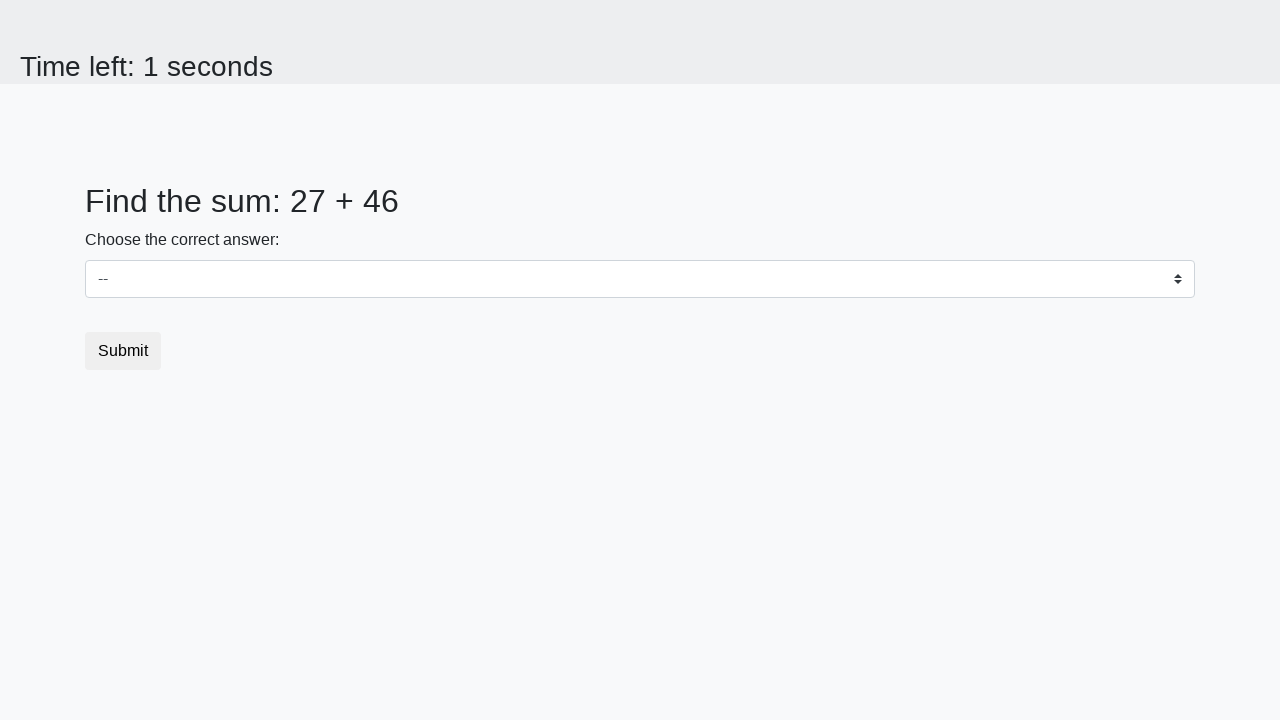

Read first number from #num1 element
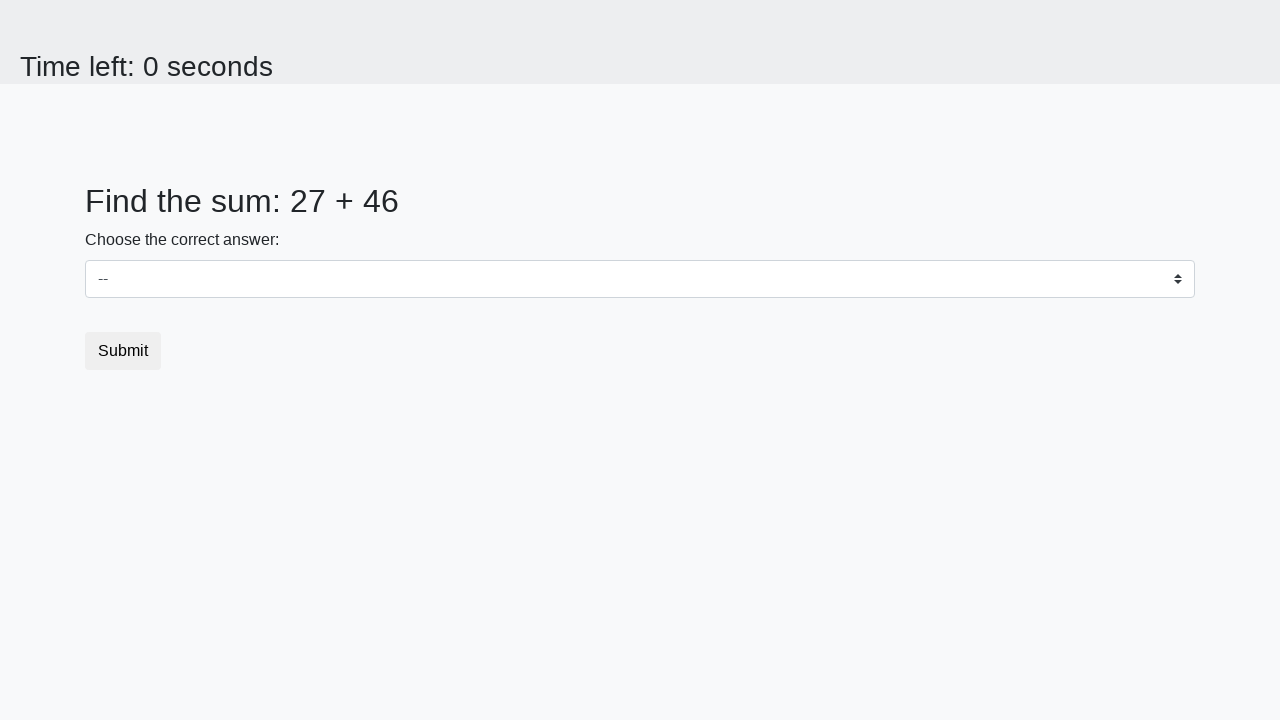

Read second number from #num2 element
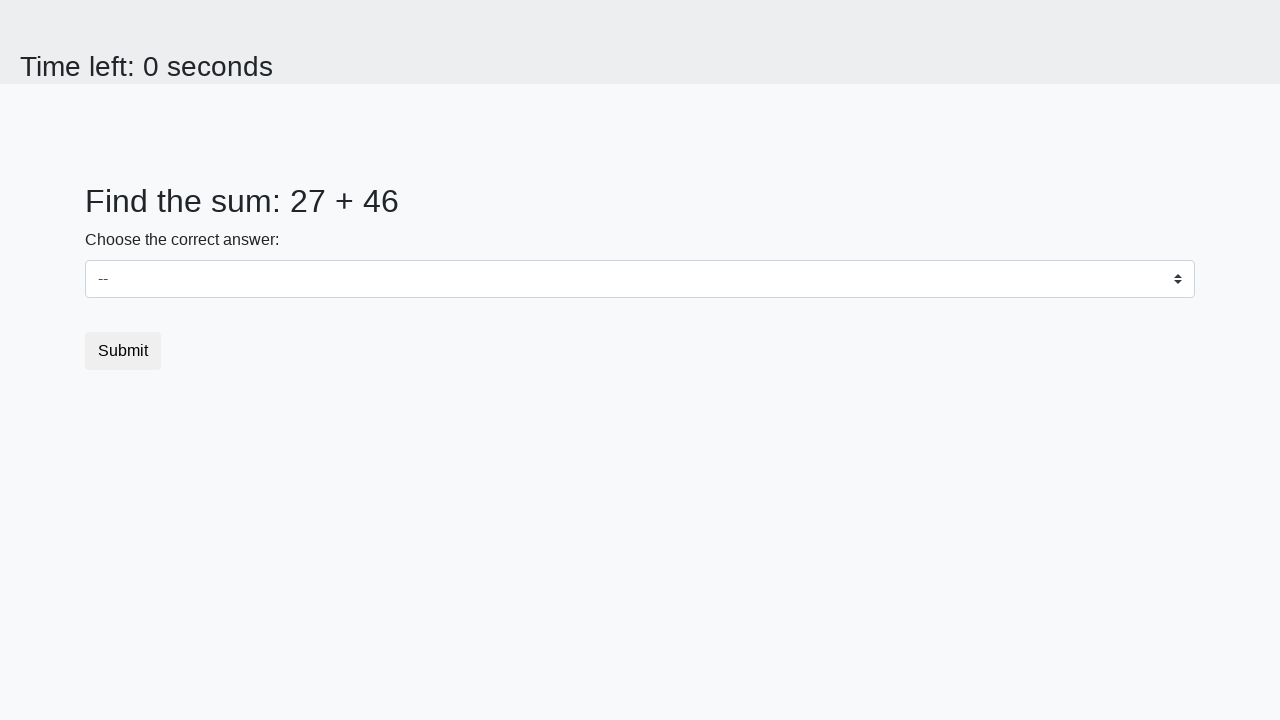

Calculated sum of 27 + 46 = 73
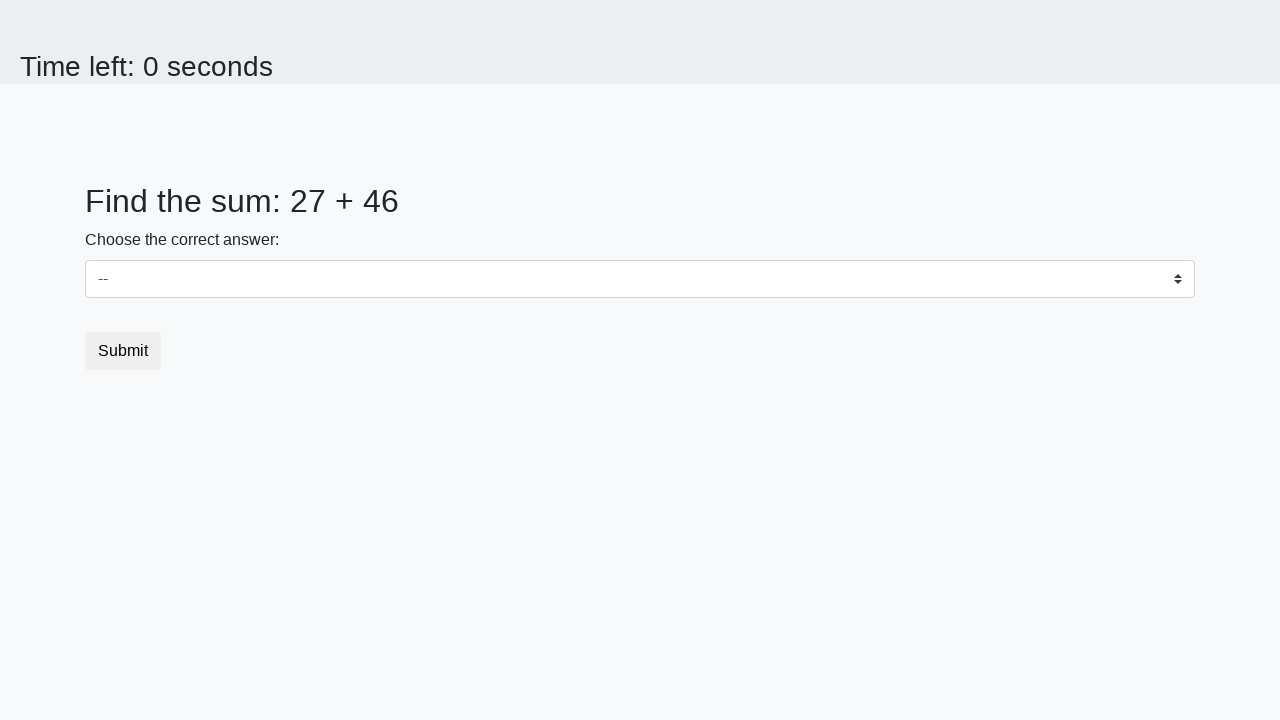

Selected value 73 from dropdown on select
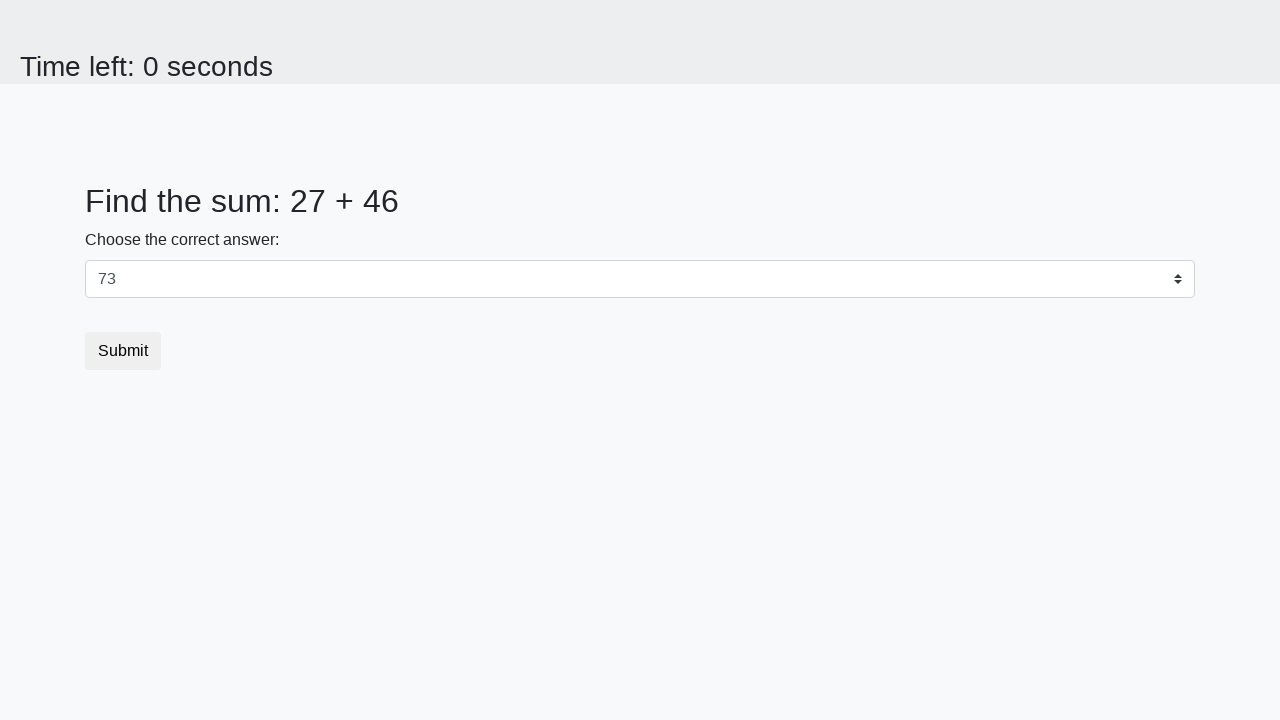

Clicked submit button at (123, 351) on xpath=//button
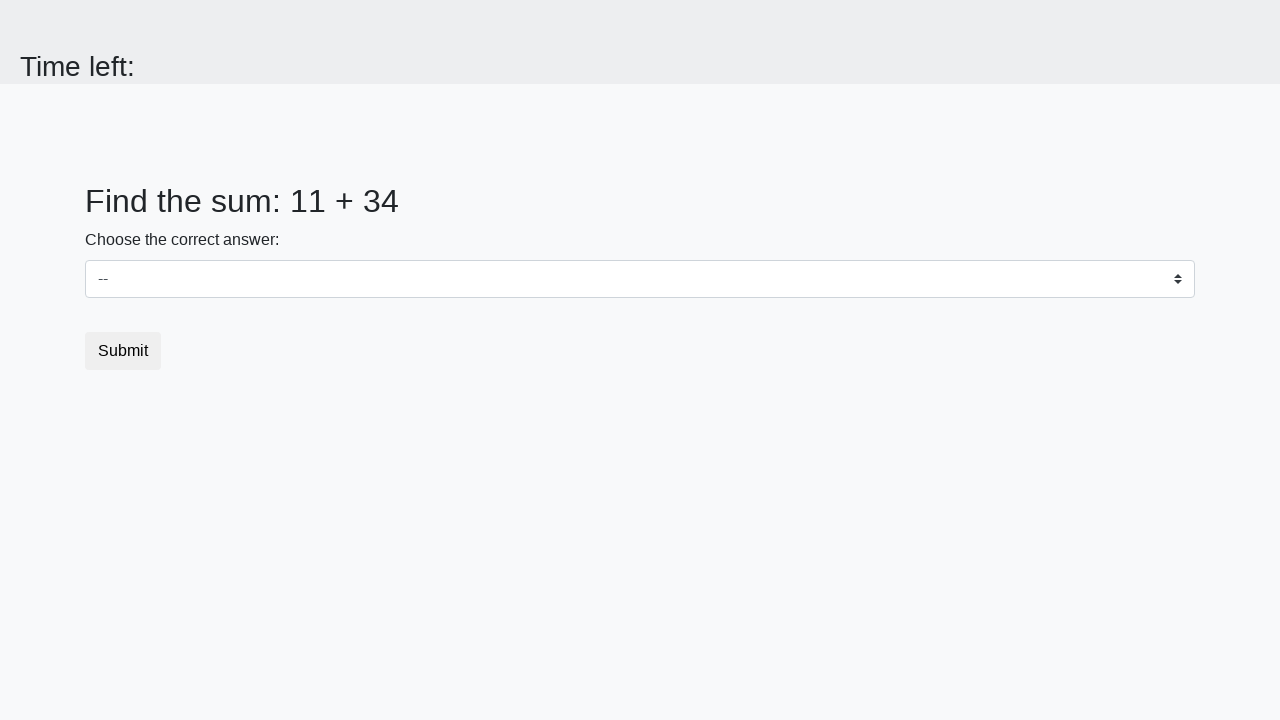

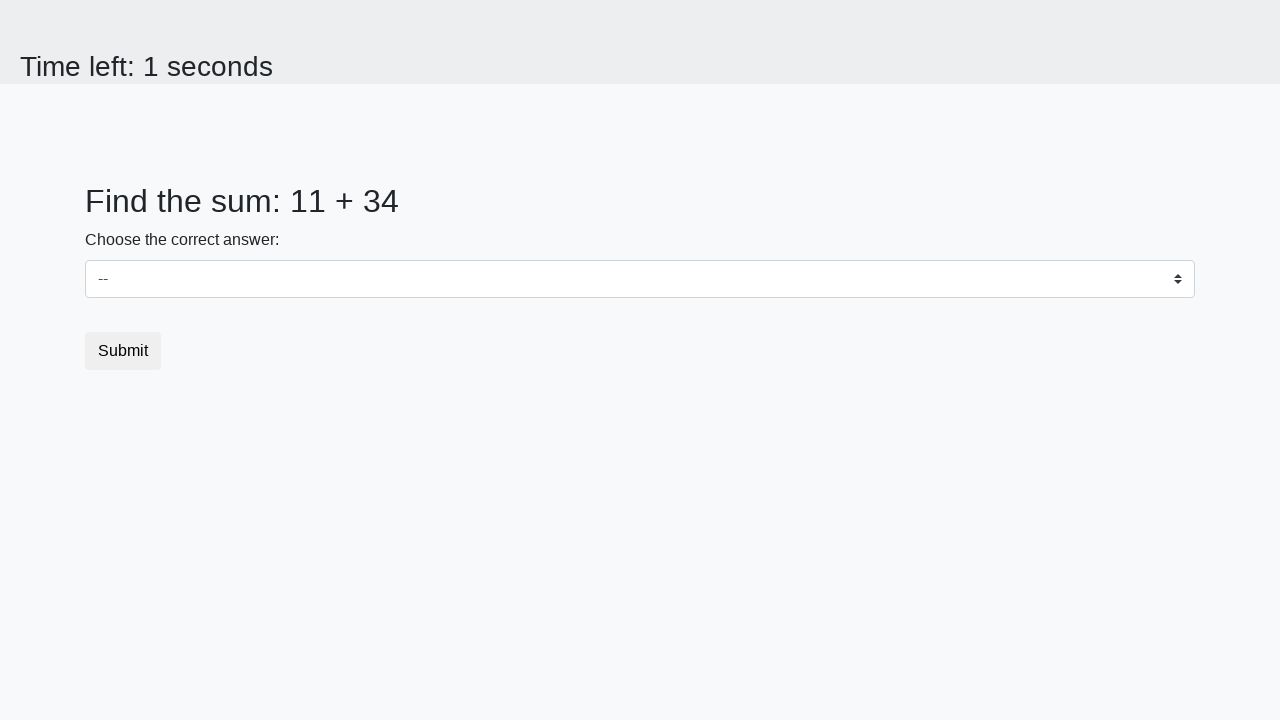